Tests various mouse interactions including hover, double-click, drag-and-drop, slider manipulation, and page scrolling on a test automation practice website

Starting URL: https://testautomationpractice.blogspot.com/

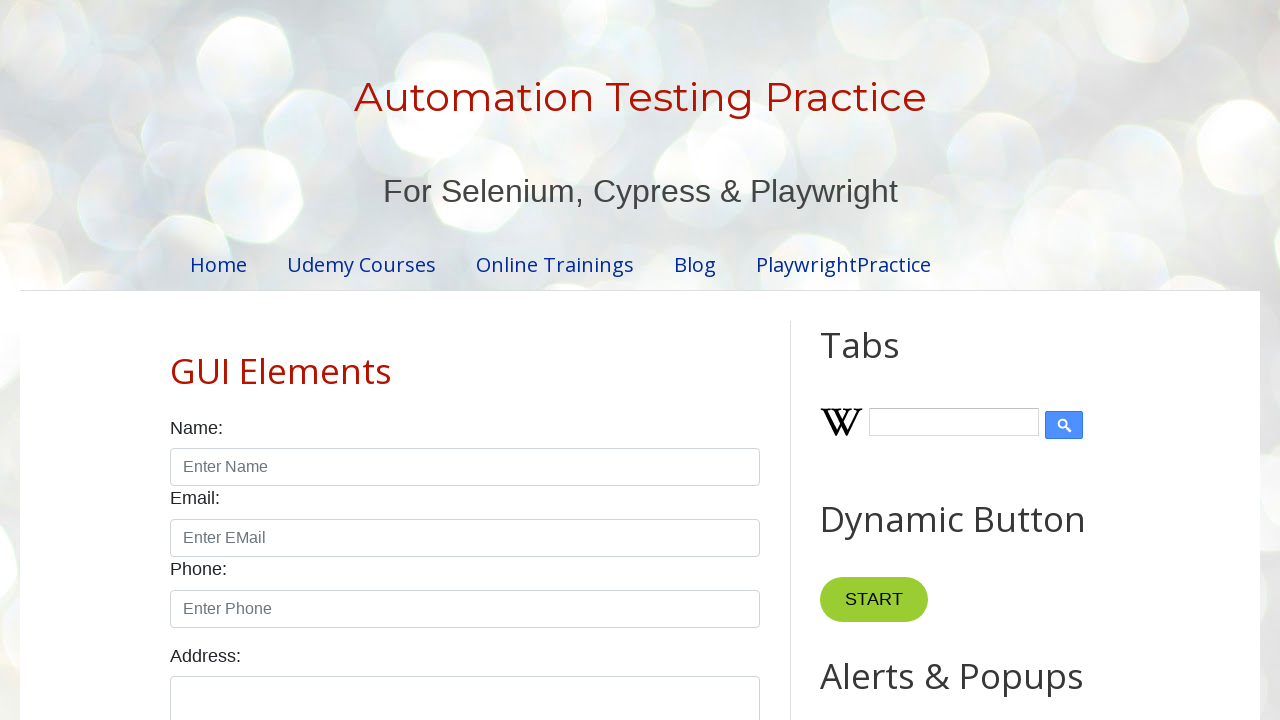

Hovered over dropdown button at (868, 360) on xpath=//button[@class='dropbtn']
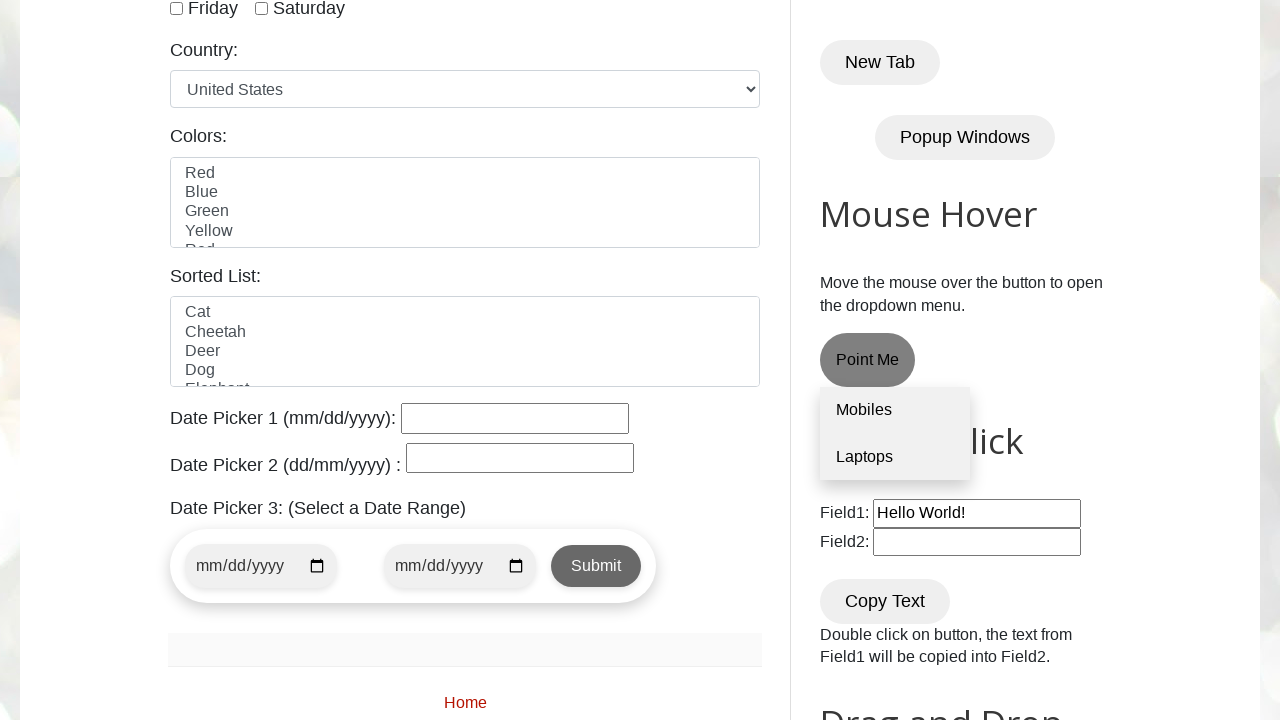

Clicked on Mobiles link from dropdown at (895, 411) on xpath=//a[normalize-space()='Mobiles']
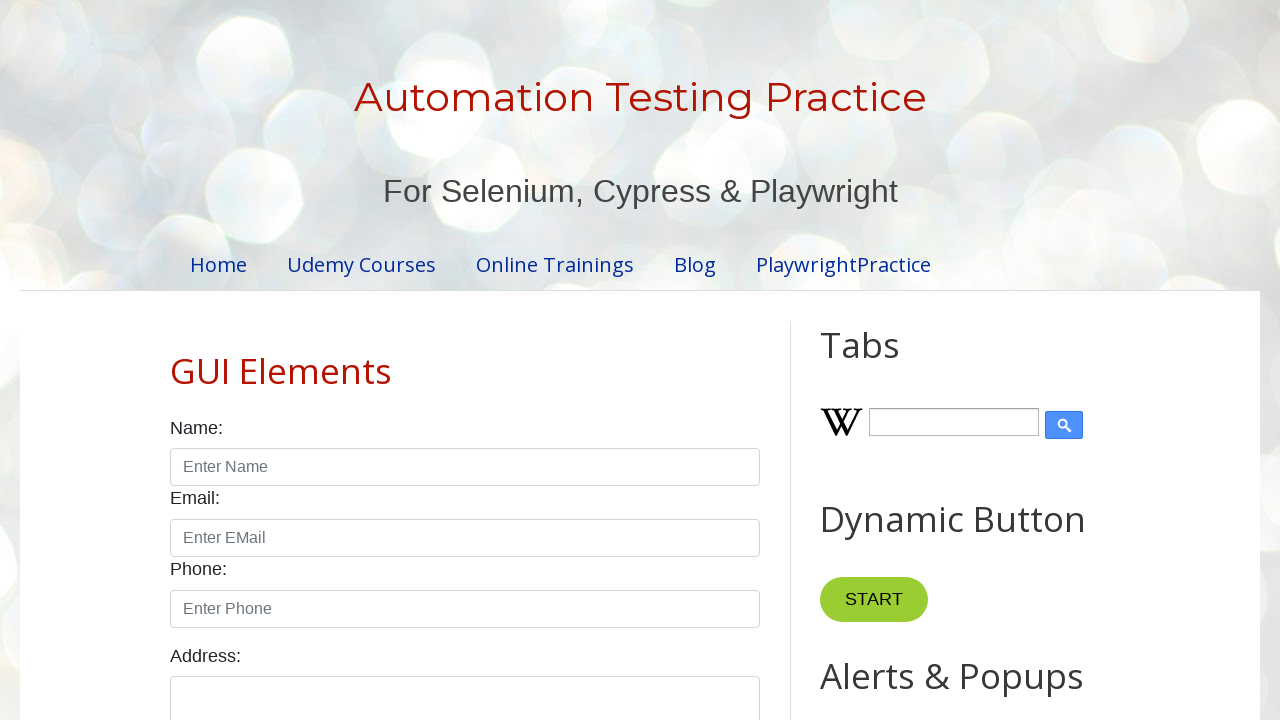

Cleared input field on //input[@id='field1']
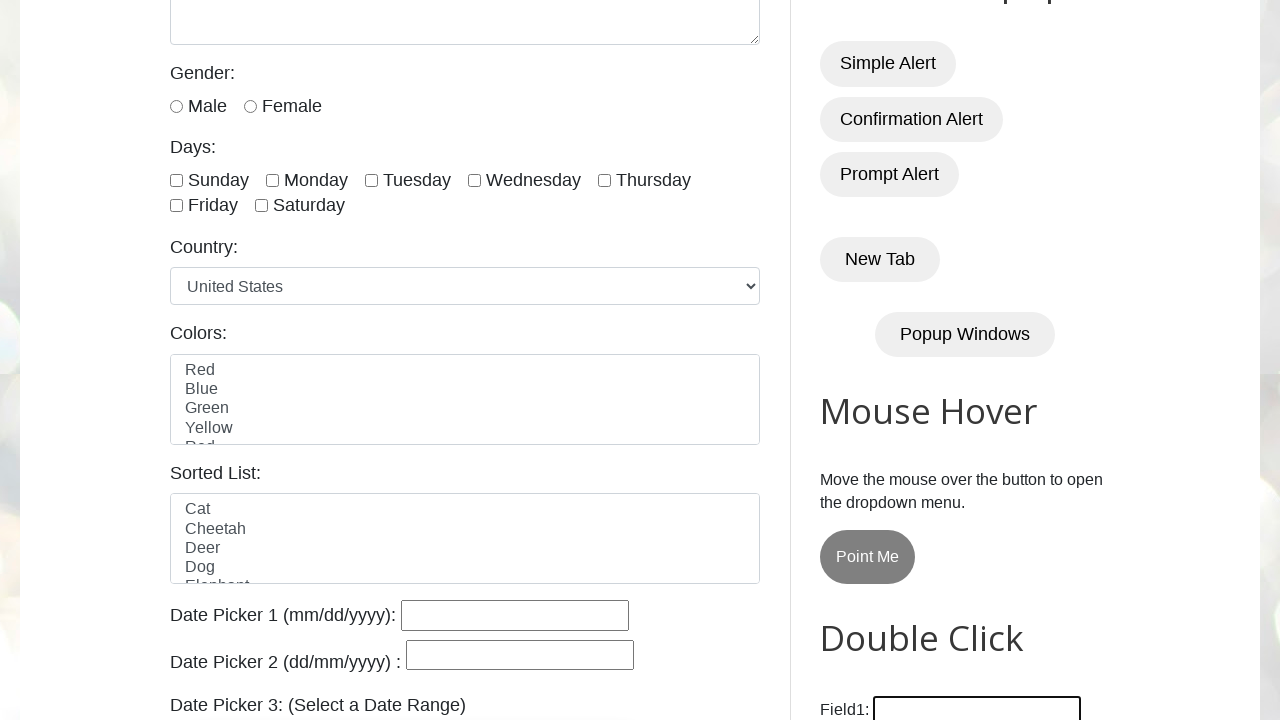

Filled input field with 'Welcome' on //input[@id='field1']
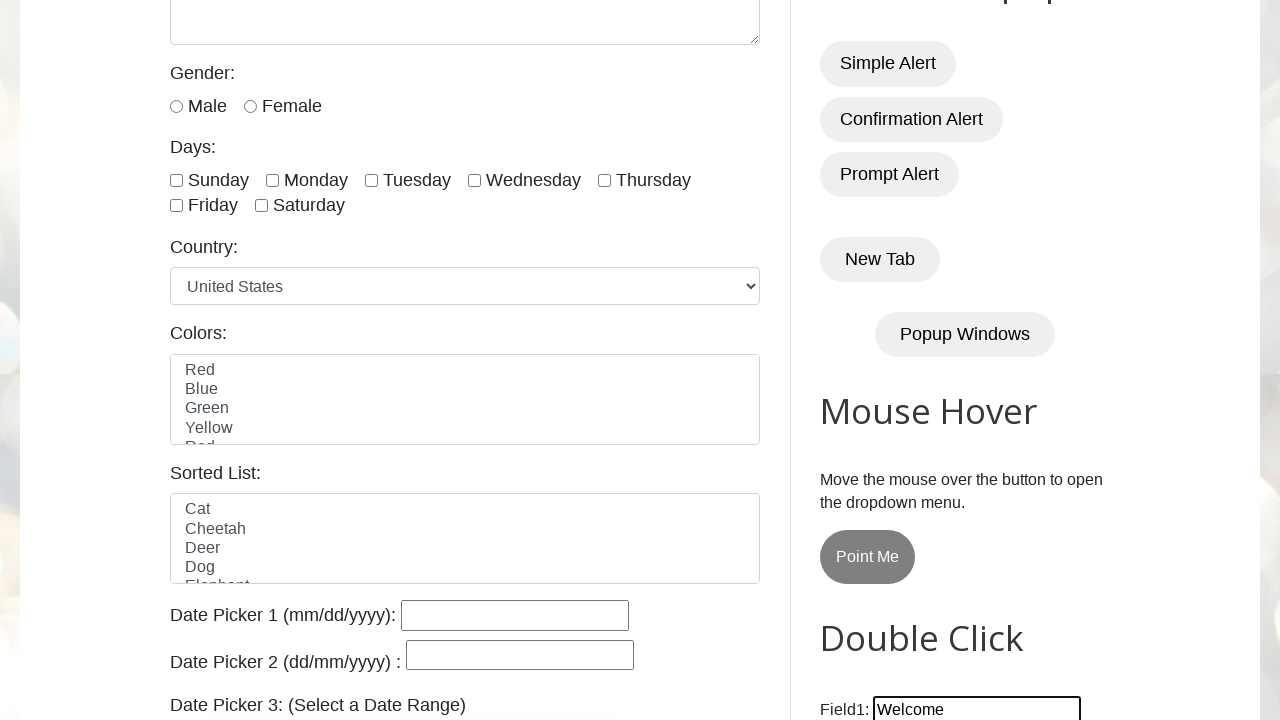

Double-clicked Copy Text button at (885, 360) on xpath=//button[normalize-space()='Copy Text']
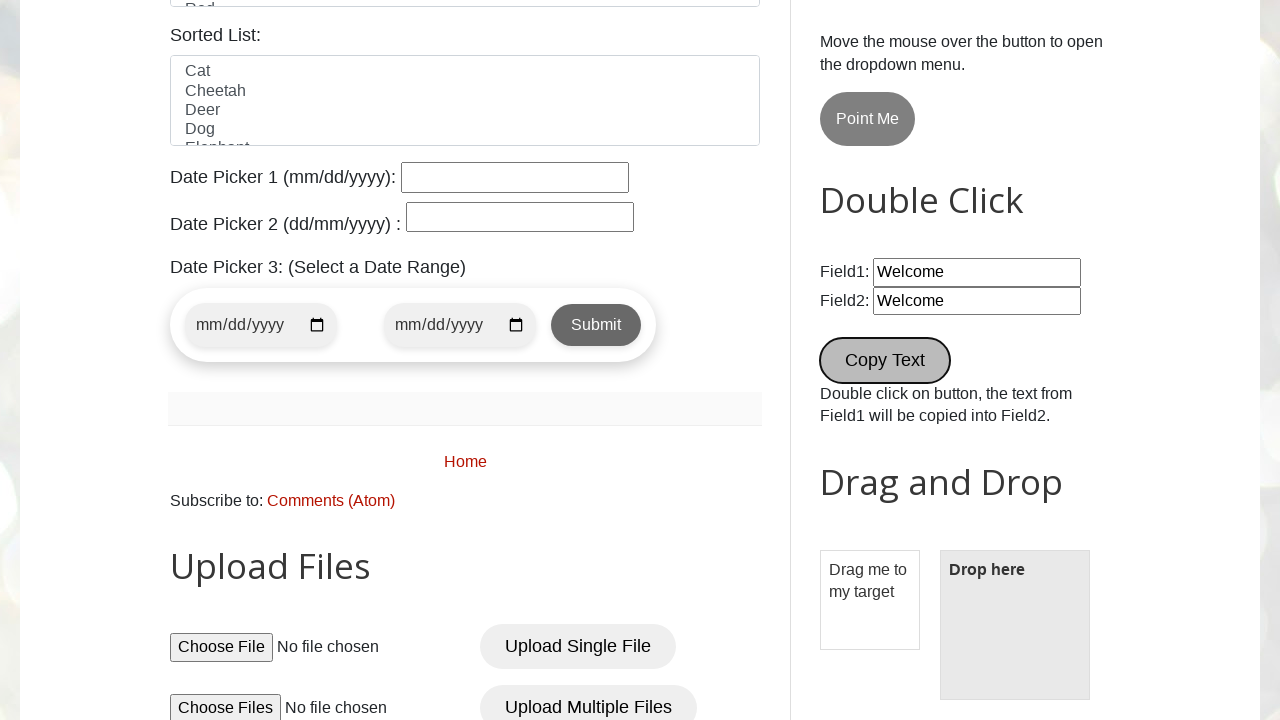

Dragged element from draggable to droppable zone at (1015, 625)
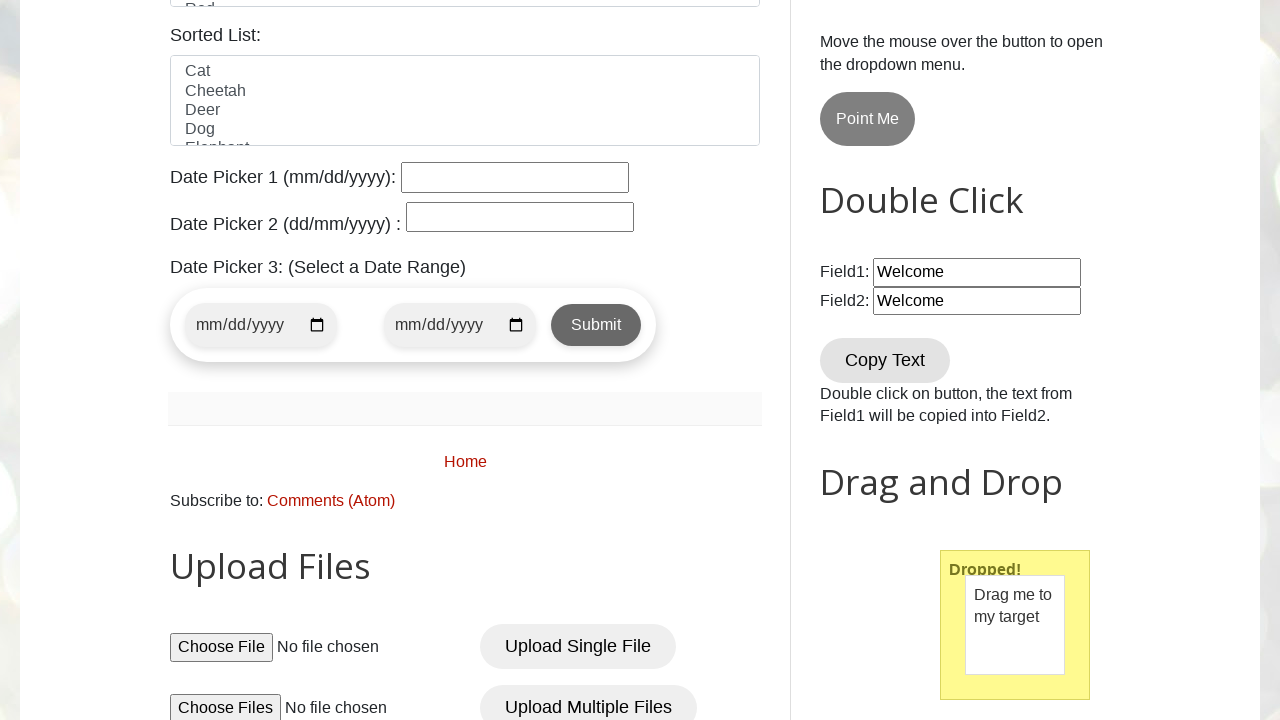

Moved mouse to max slider position at (864, 898)
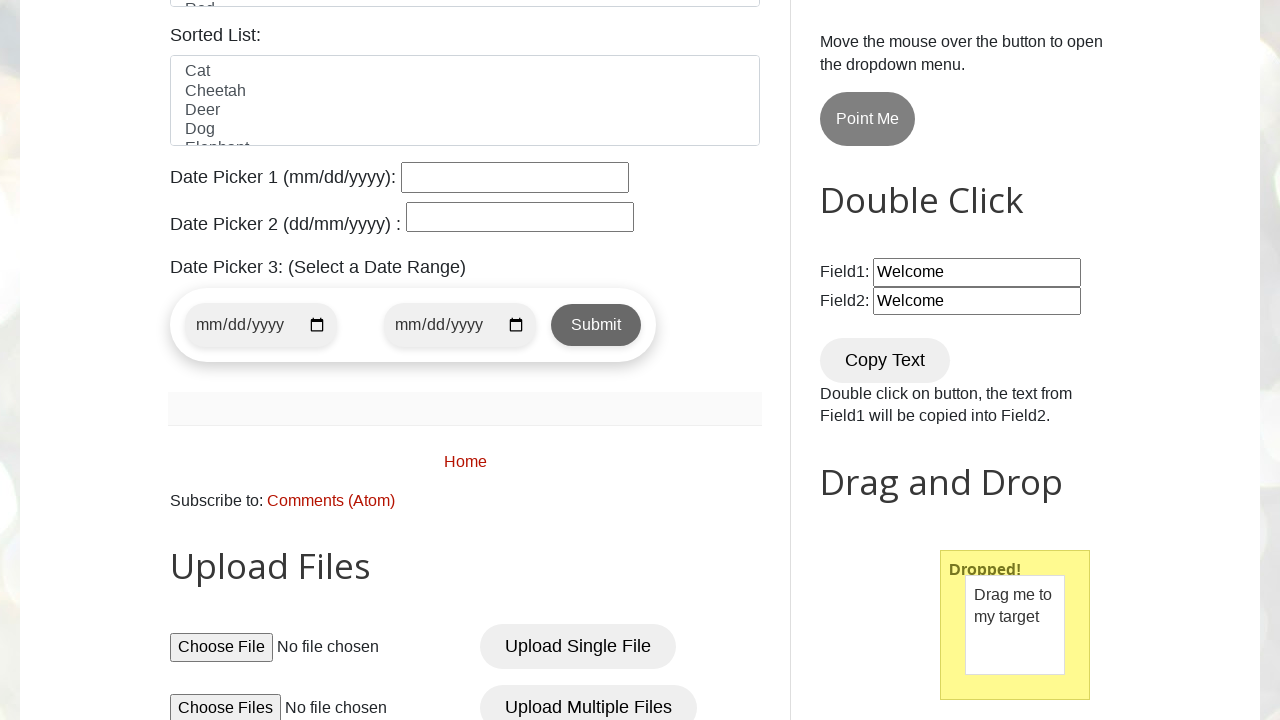

Pressed mouse button on max slider at (864, 898)
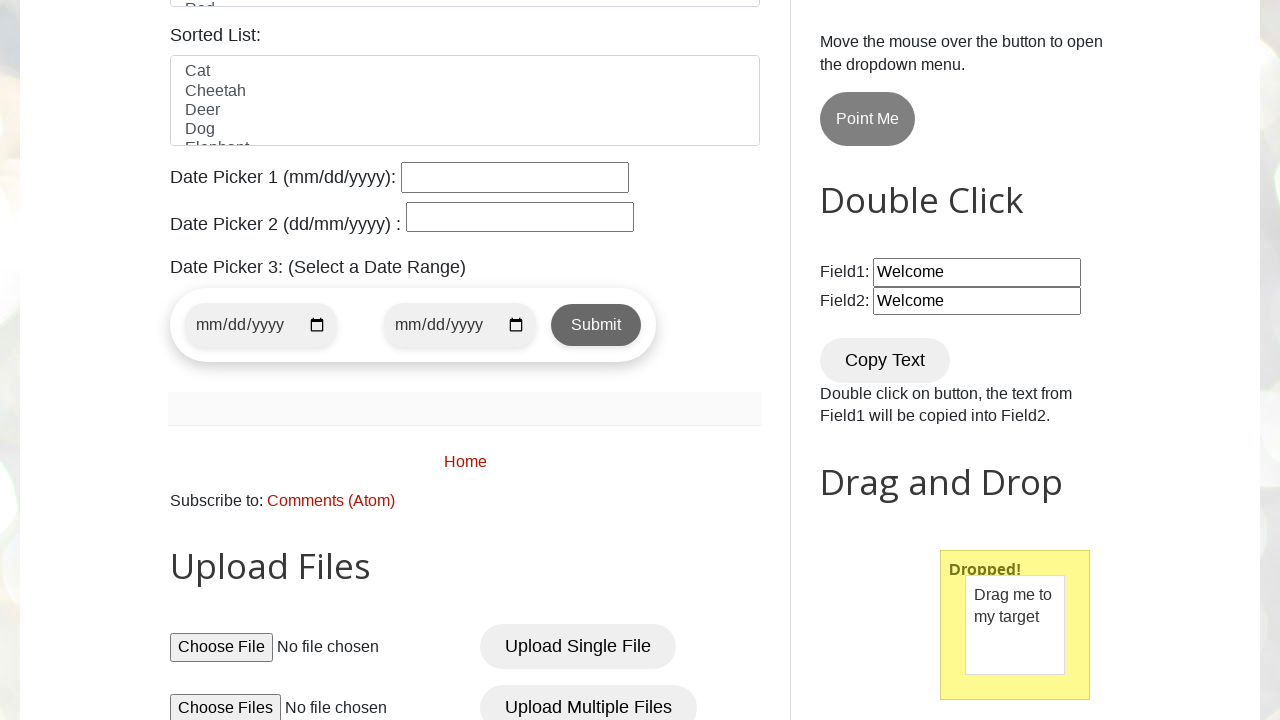

Dragged max slider 100 pixels to the right at (964, 898)
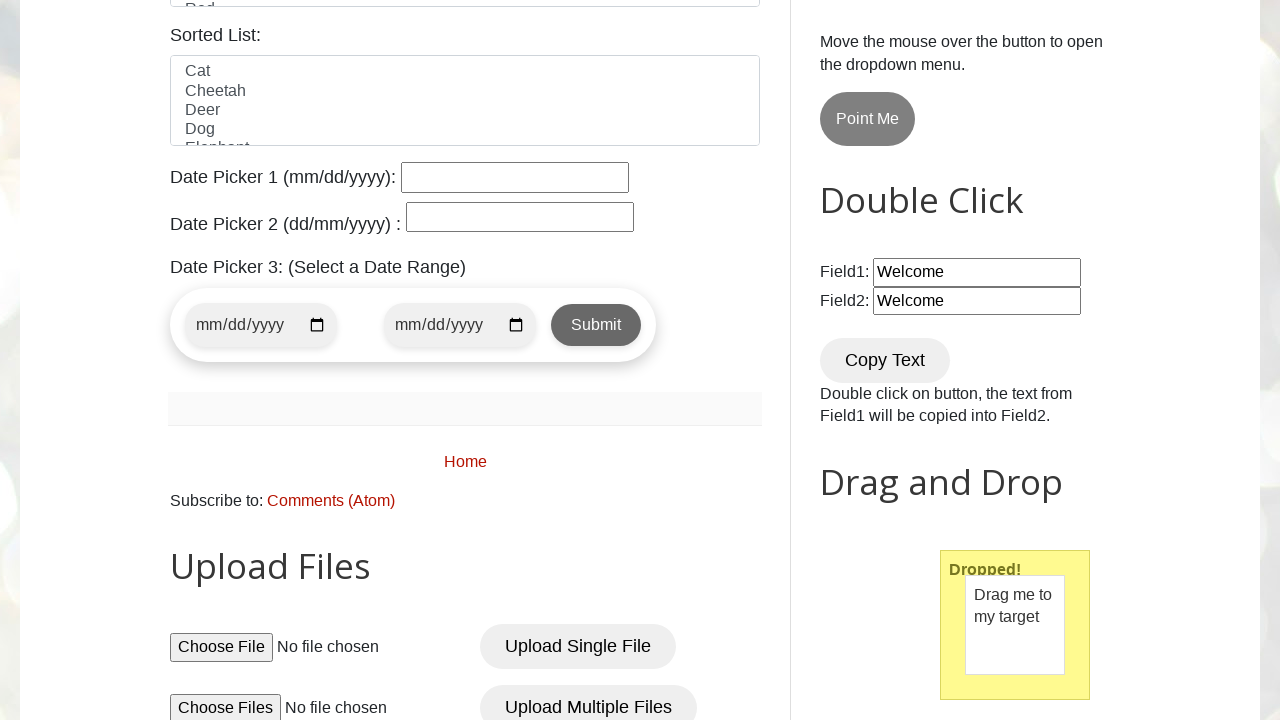

Released mouse button on max slider at (964, 898)
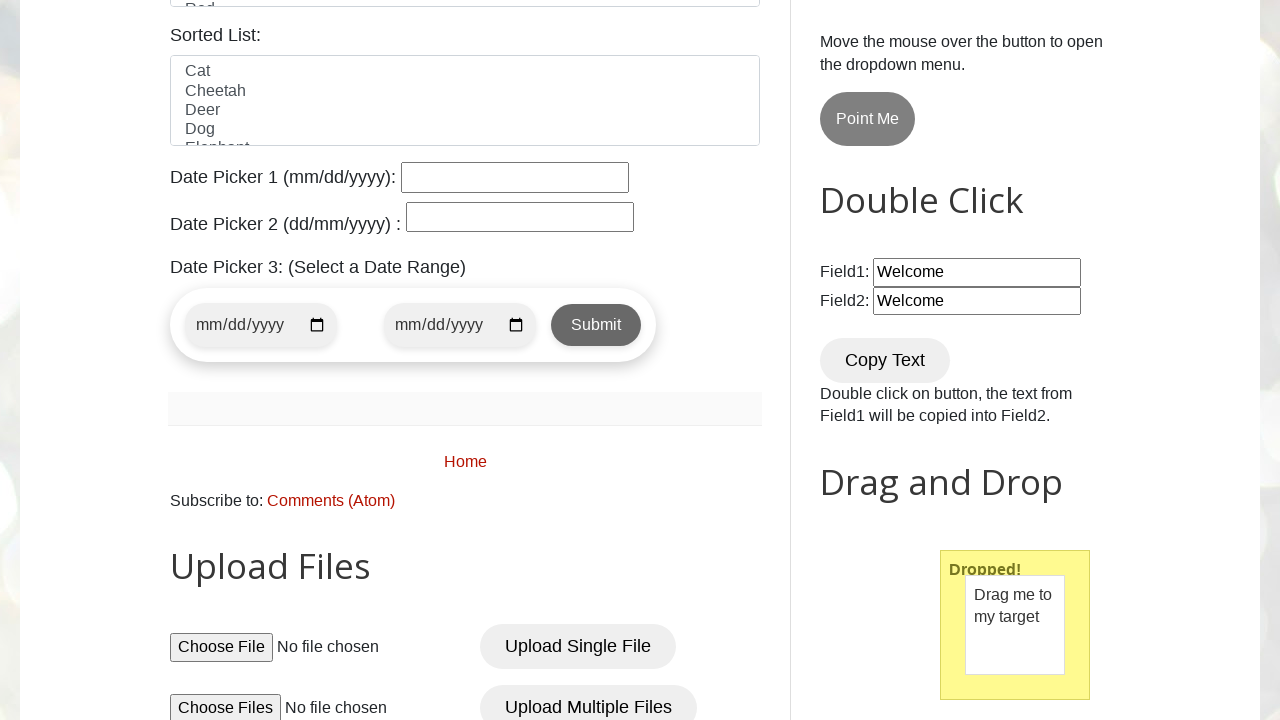

Moved mouse to min slider position at (994, 898)
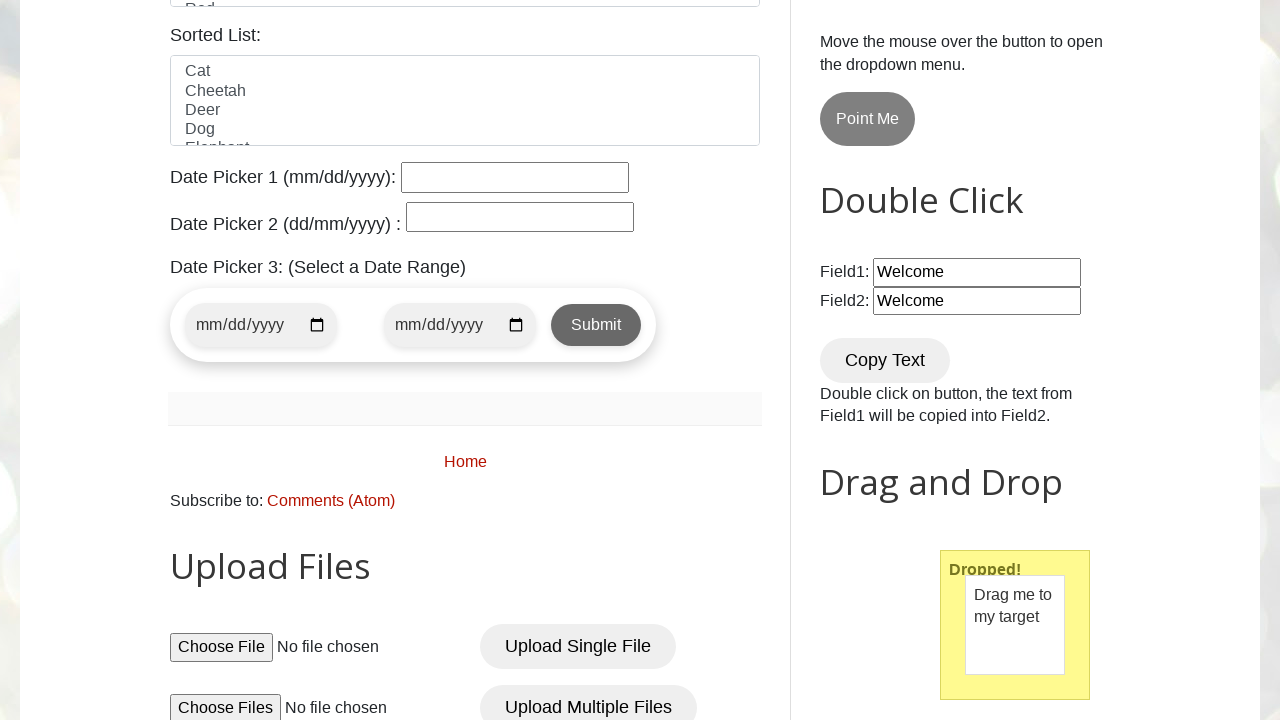

Pressed mouse button on min slider at (994, 898)
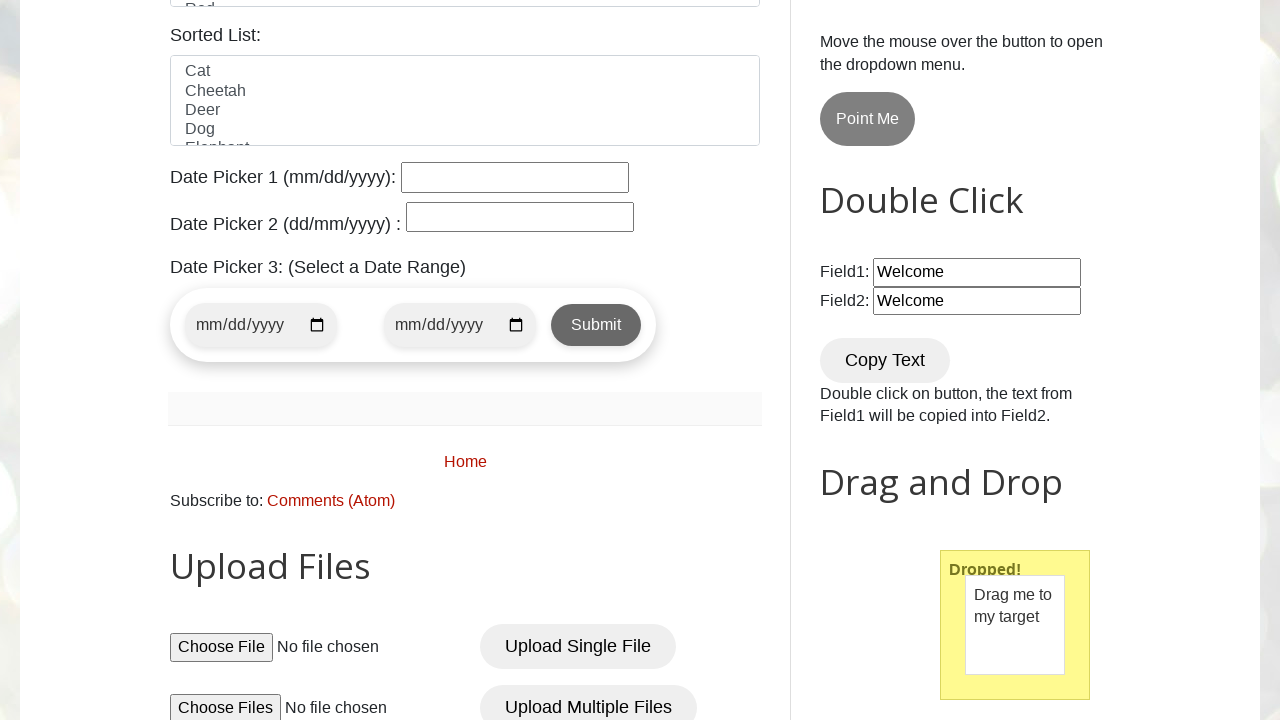

Dragged min slider 39 pixels to the right at (1033, 898)
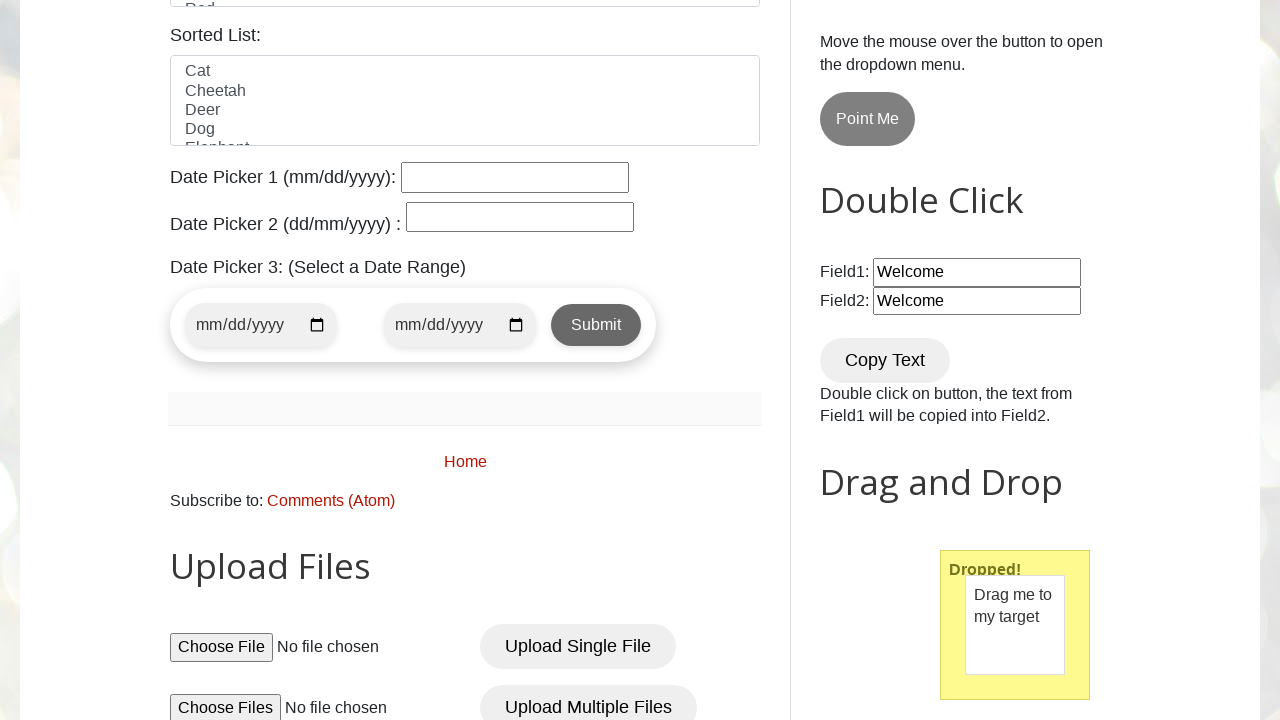

Released mouse button on min slider at (1033, 898)
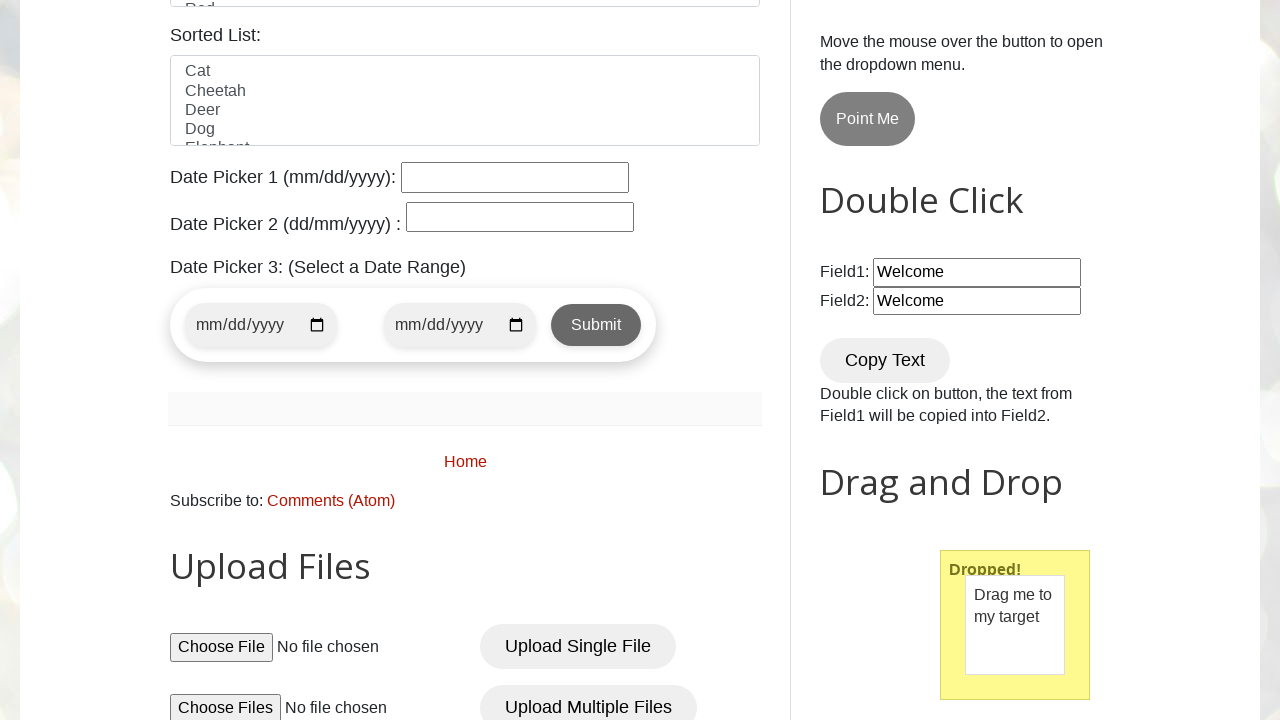

Scrolled page down by 3000 pixels
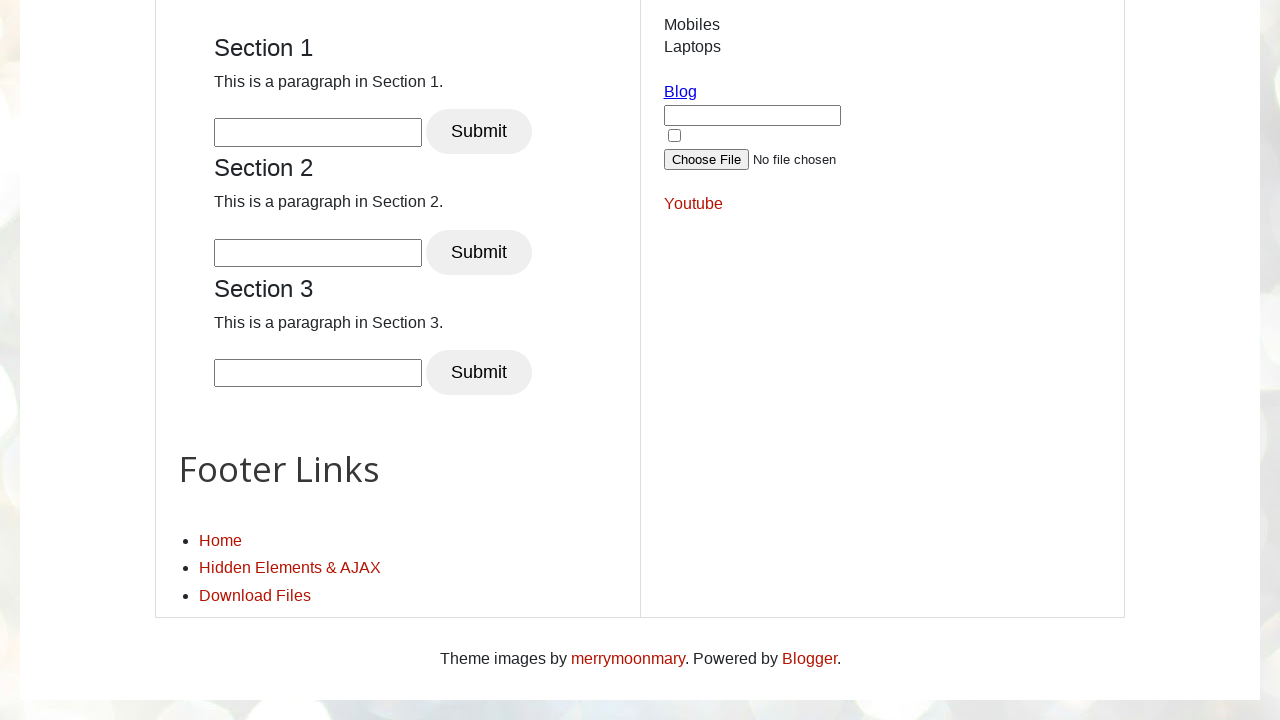

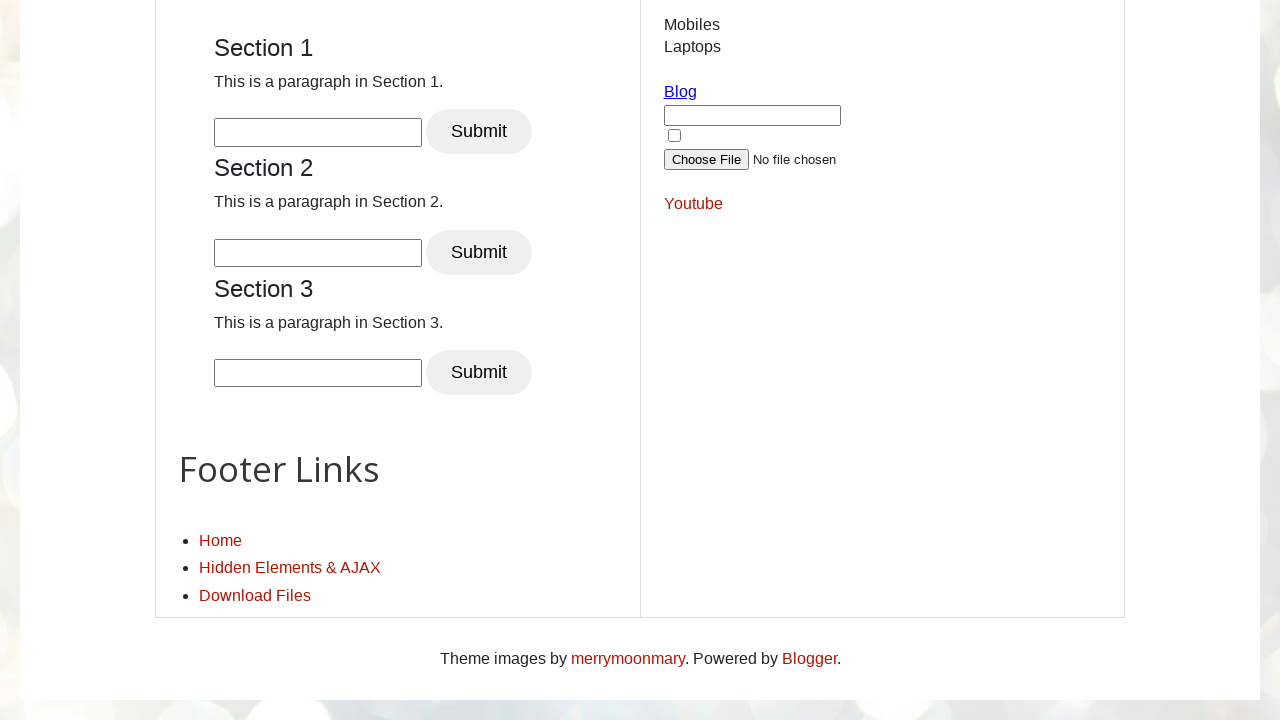